Tests opening a new browser tab by clicking the new tab button and verifying the new tab content

Starting URL: https://formy-project.herokuapp.com/switch-window

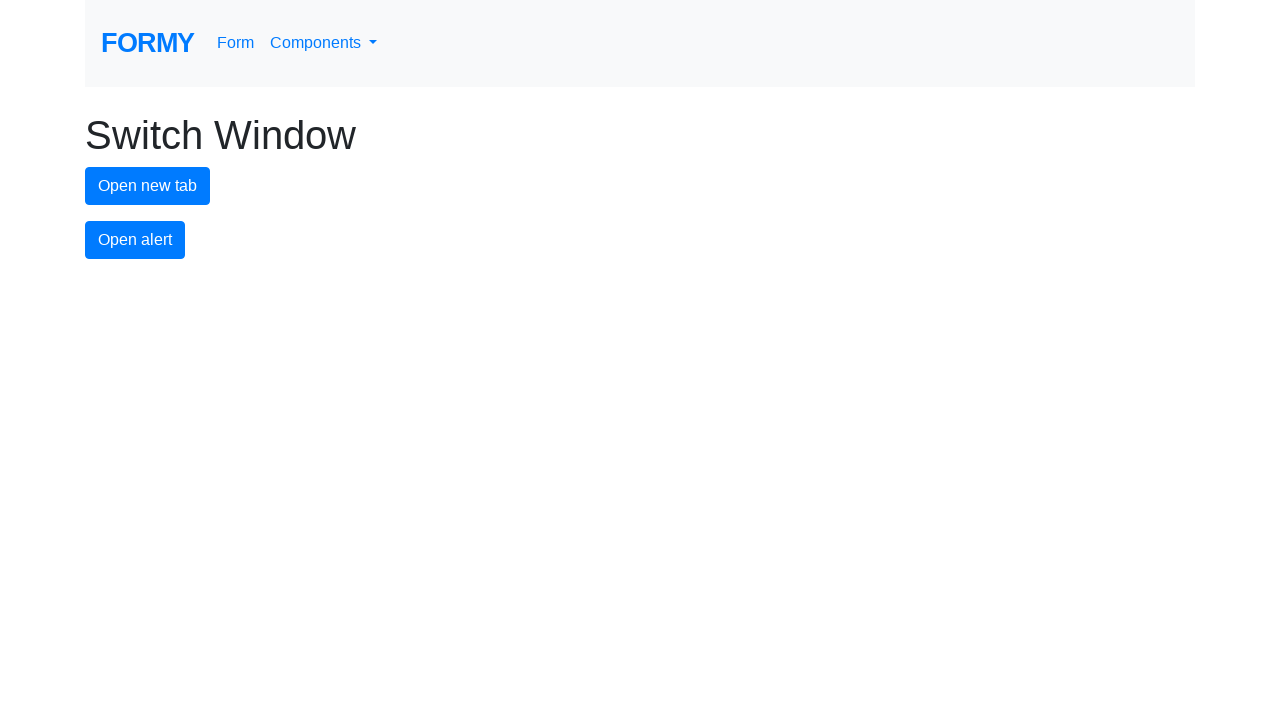

Clicked new tab button to open a new browser tab at (148, 186) on #new-tab-button
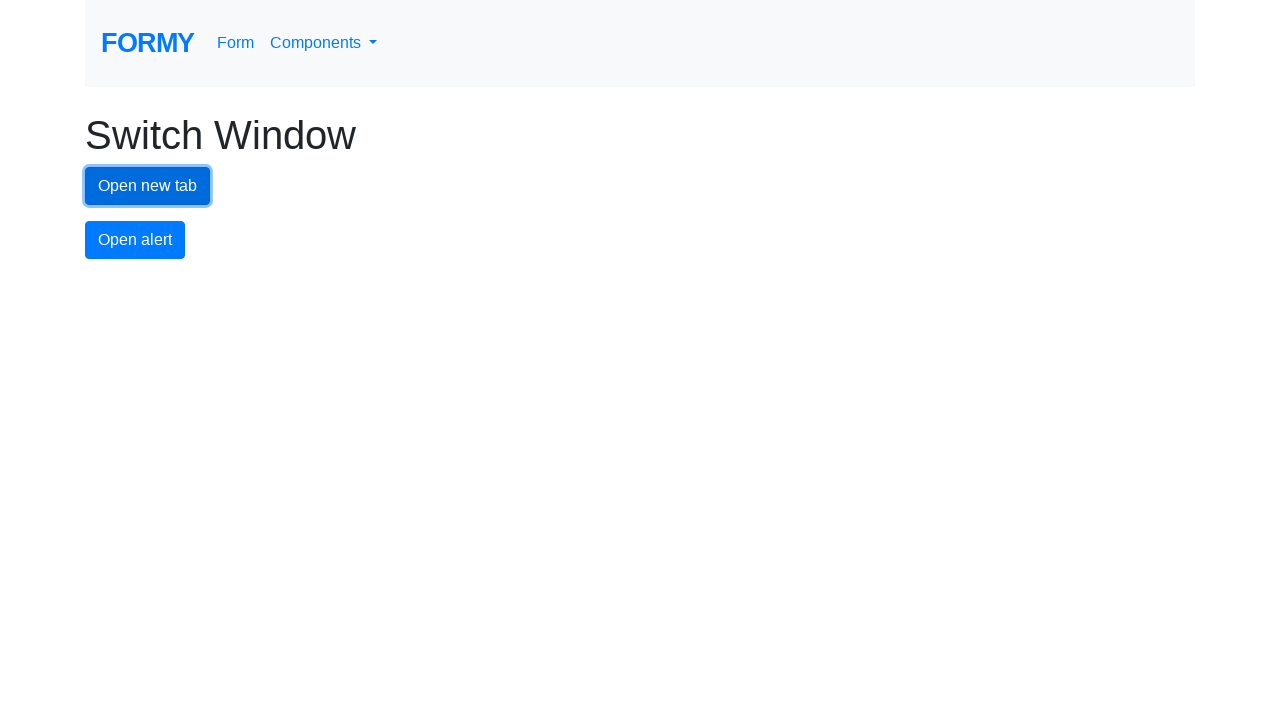

Switched to the newly opened tab
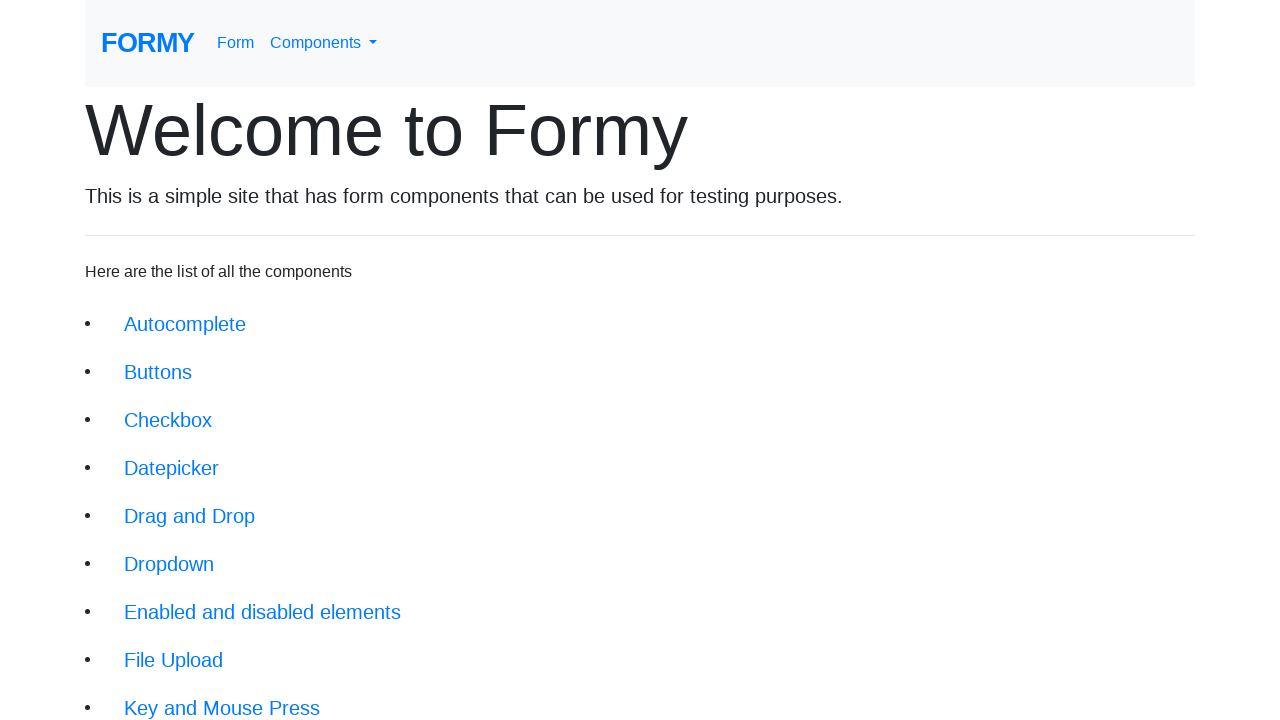

New tab loaded and verified h1.display-3 title element is present
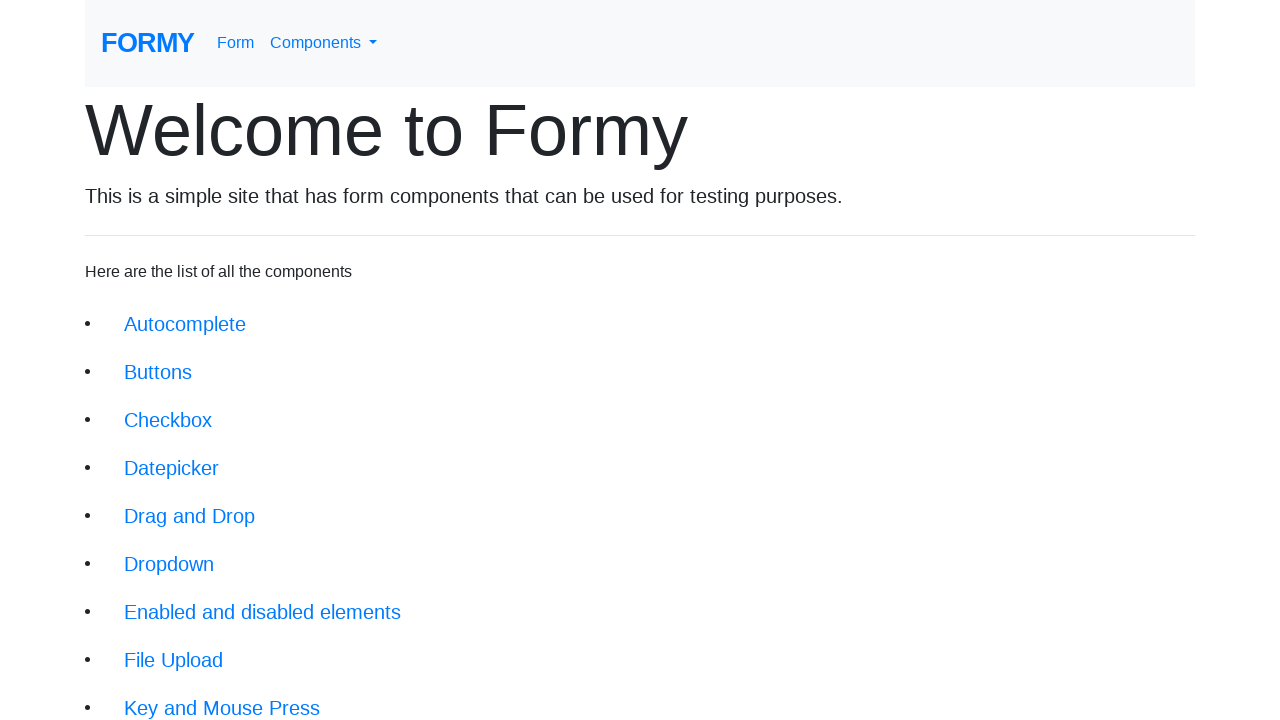

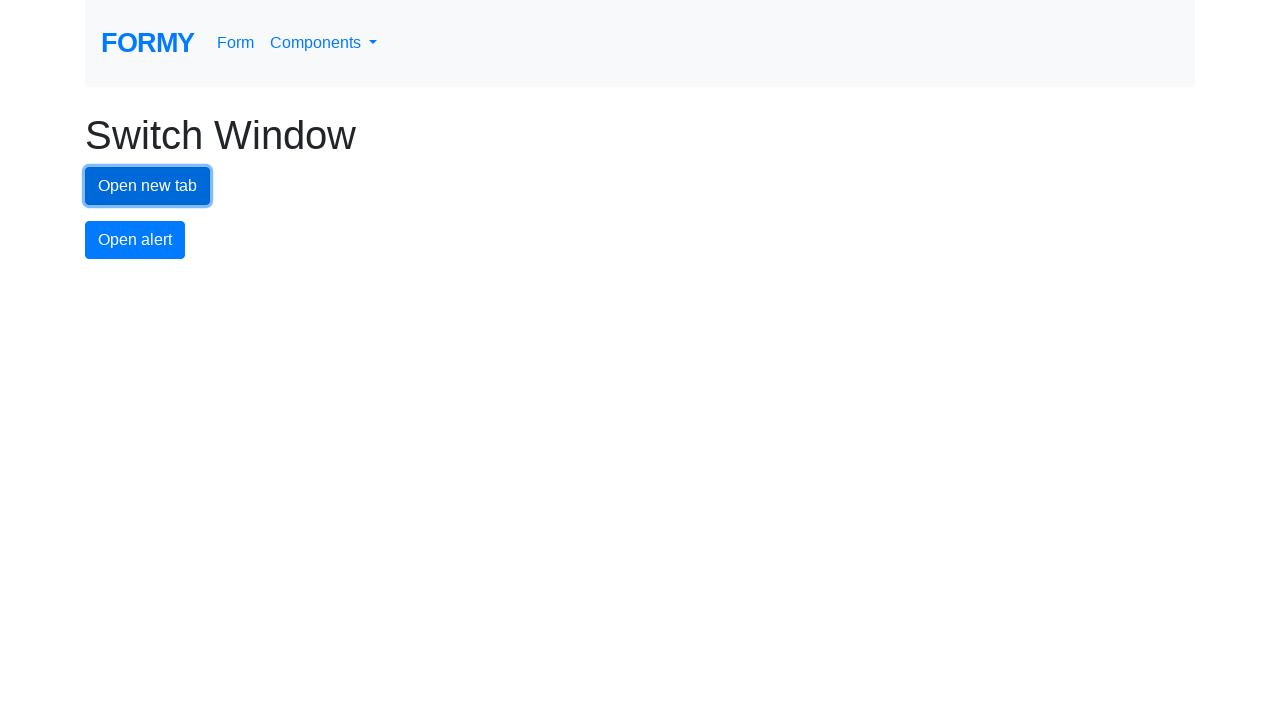